Tests the Add Element functionality by clicking the "Add Element" button twice and verifying that delete buttons appear for each added element.

Starting URL: http://the-internet.herokuapp.com/add_remove_elements/

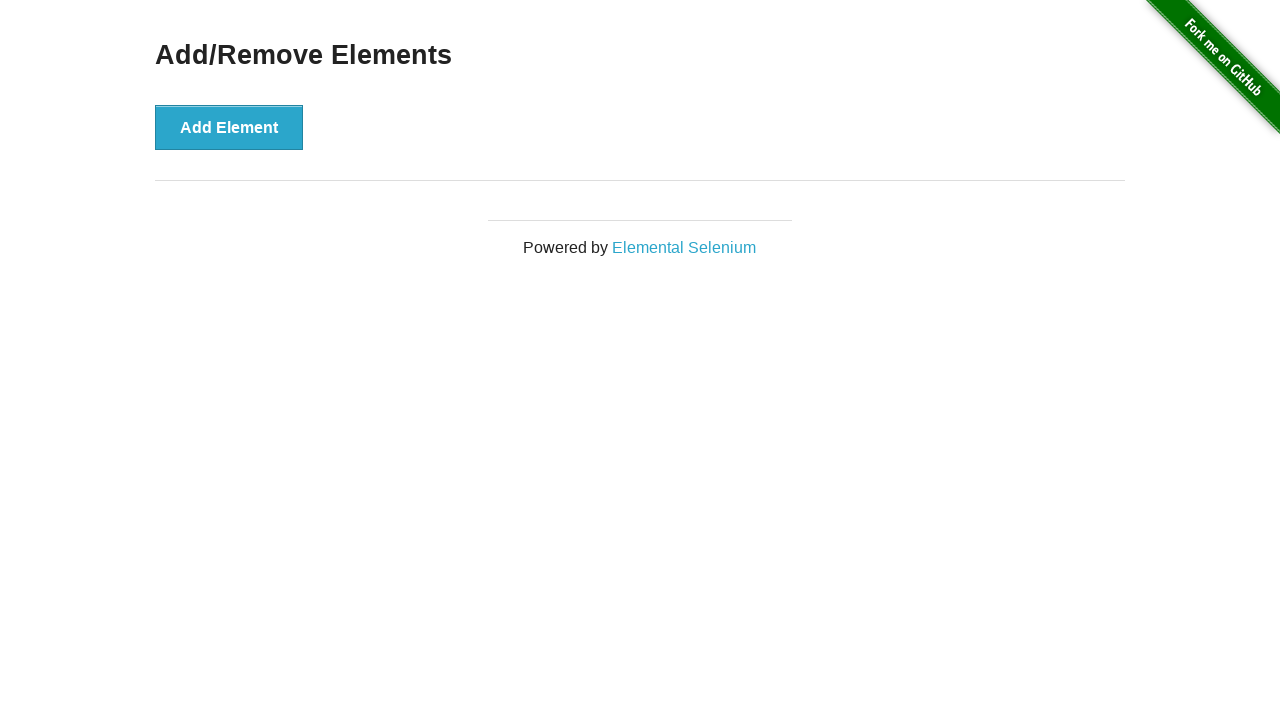

Clicked 'Add Element' button (iteration 1) at (229, 127) on xpath=//button[text()='Add Element']
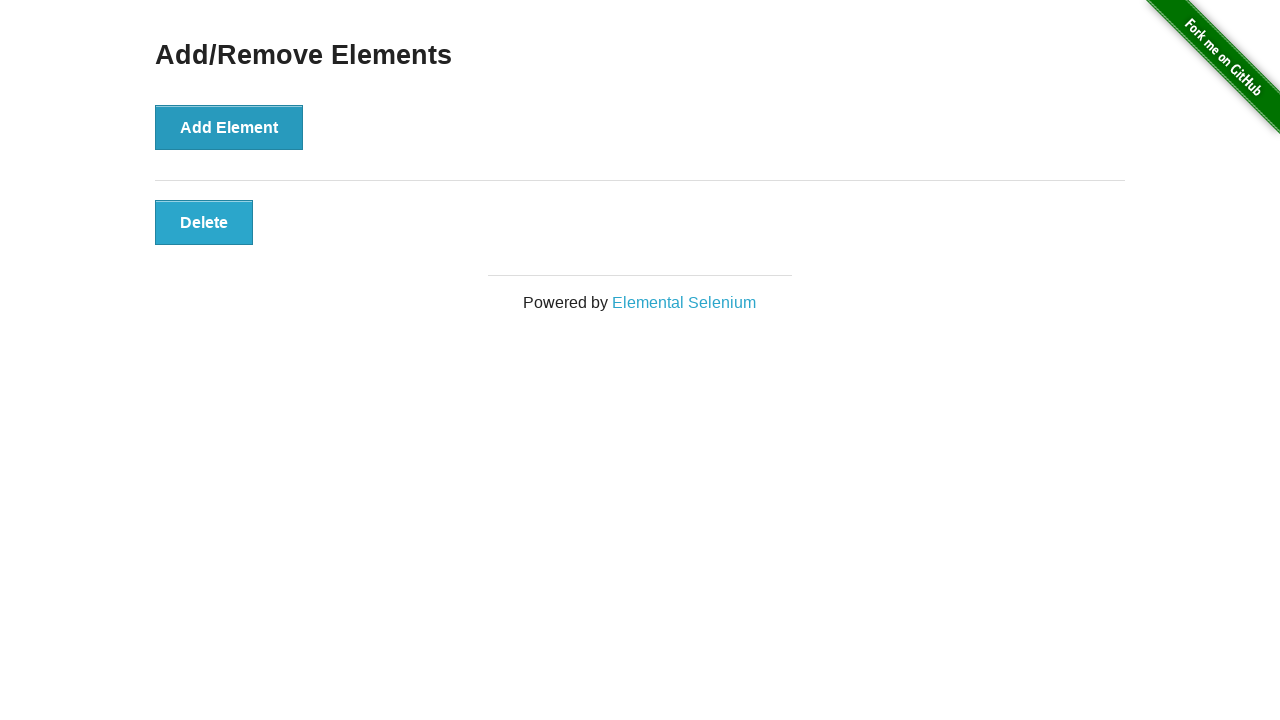

Delete button 1 appeared and is ready
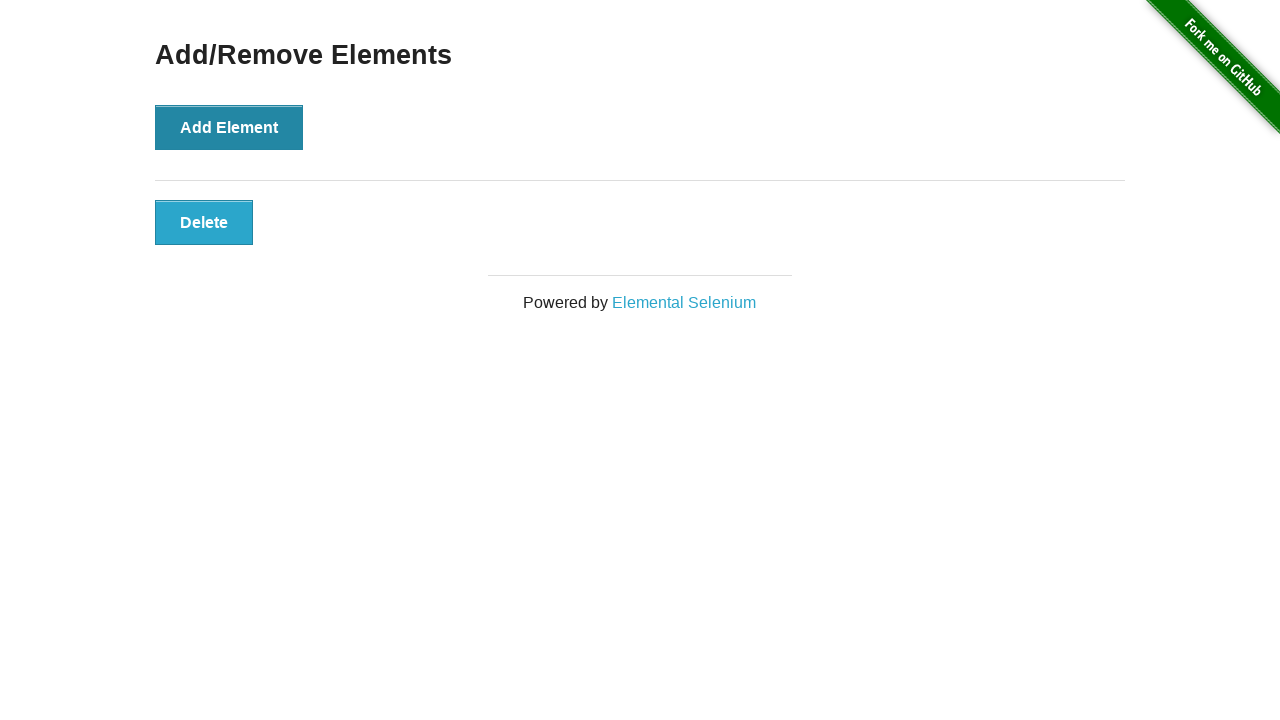

Clicked 'Add Element' button (iteration 2) at (229, 127) on xpath=//button[text()='Add Element']
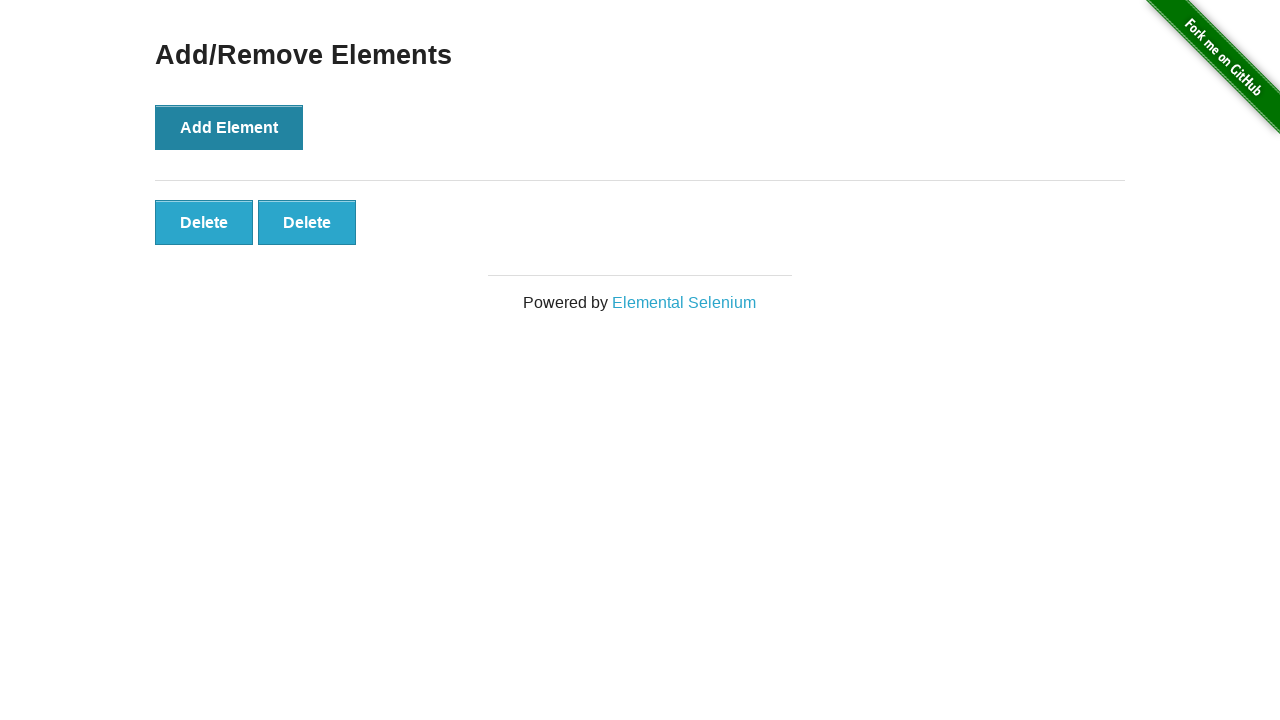

Delete button 2 appeared and is ready
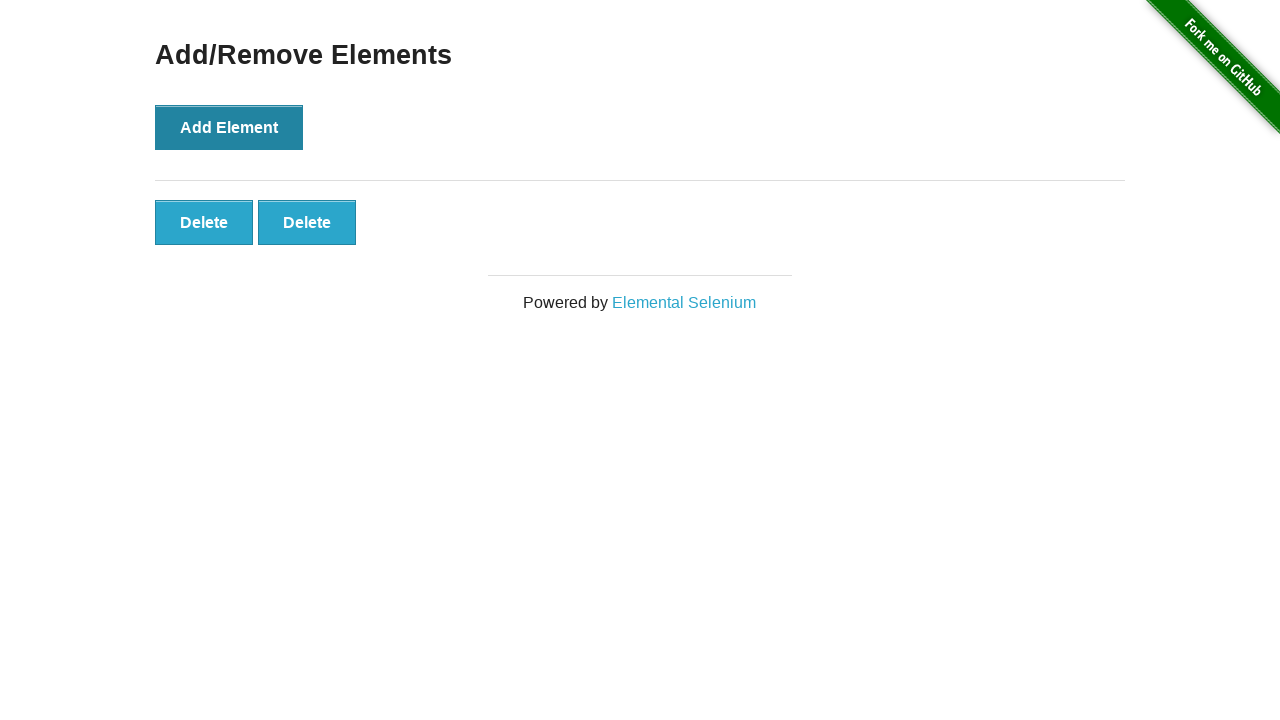

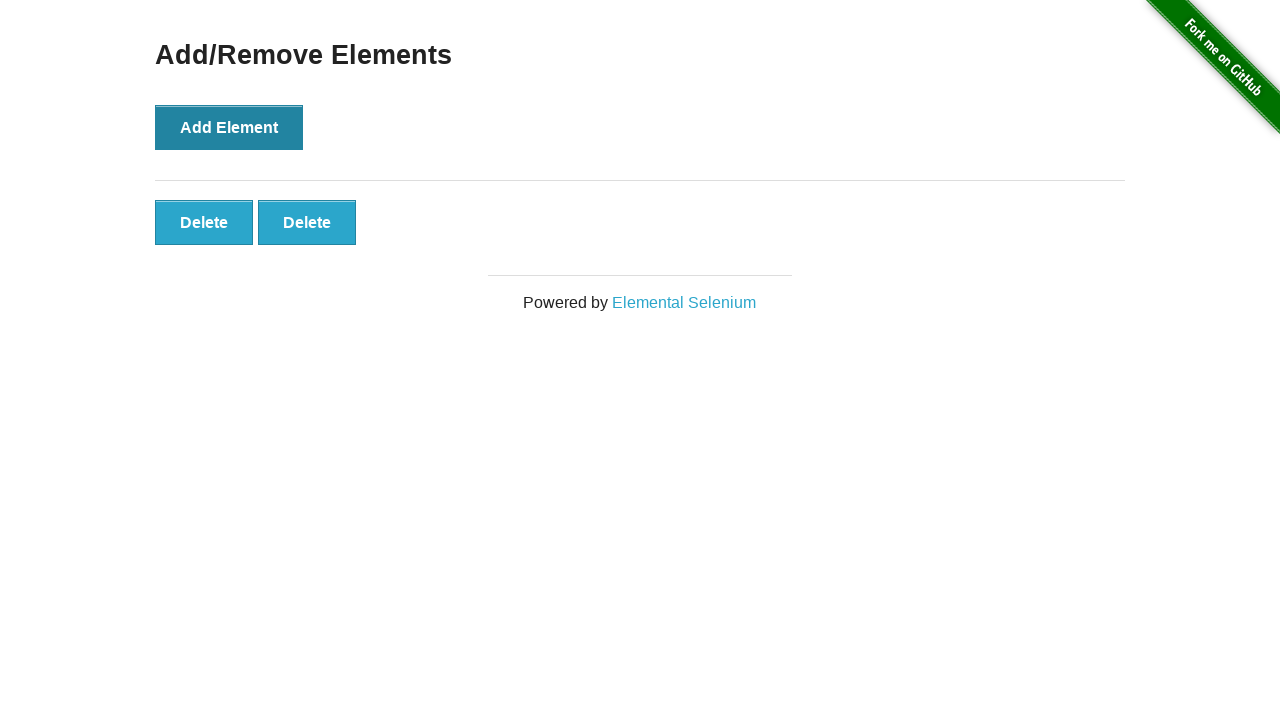